Tests window handling functionality by clicking on tabbed windows option, opening a new tab, switching between parent and child windows, and verifying headings on both windows.

Starting URL: https://demo.automationtesting.in/Windows.html

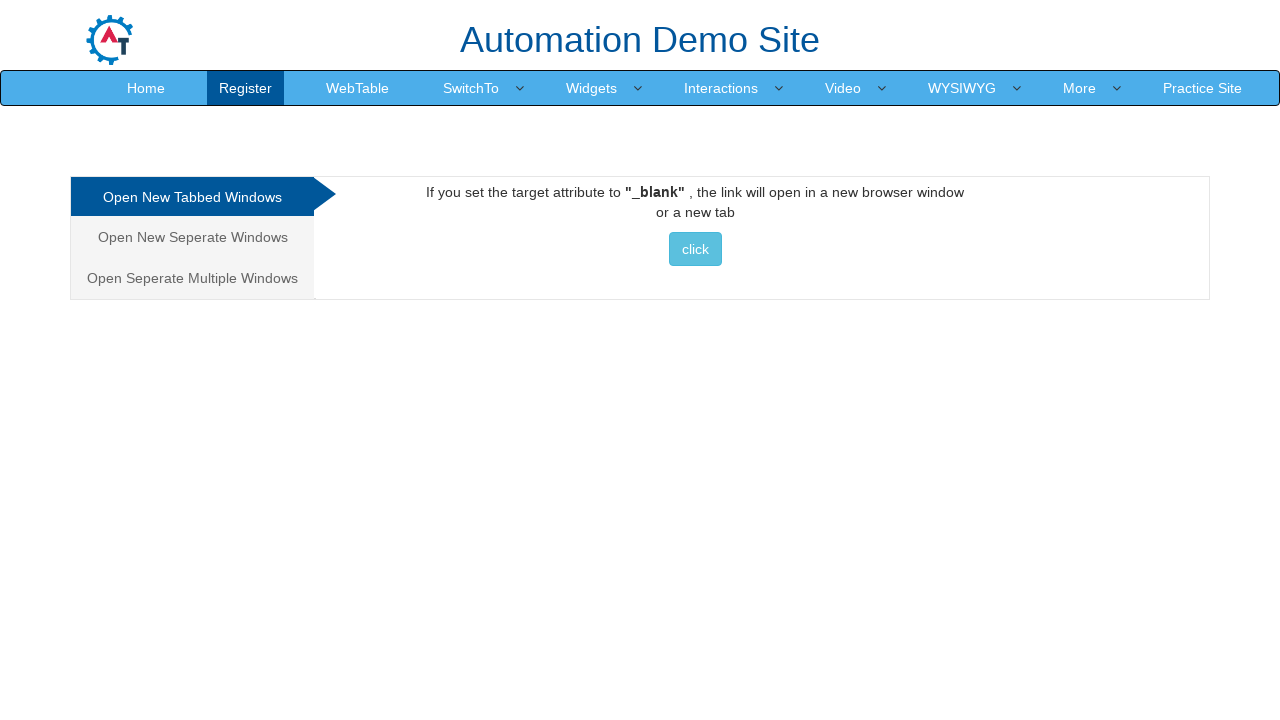

Clicked on 'Tabbed Windows' option at (192, 197) on xpath=//*[contains(text(),'Tabbed Windows ')]
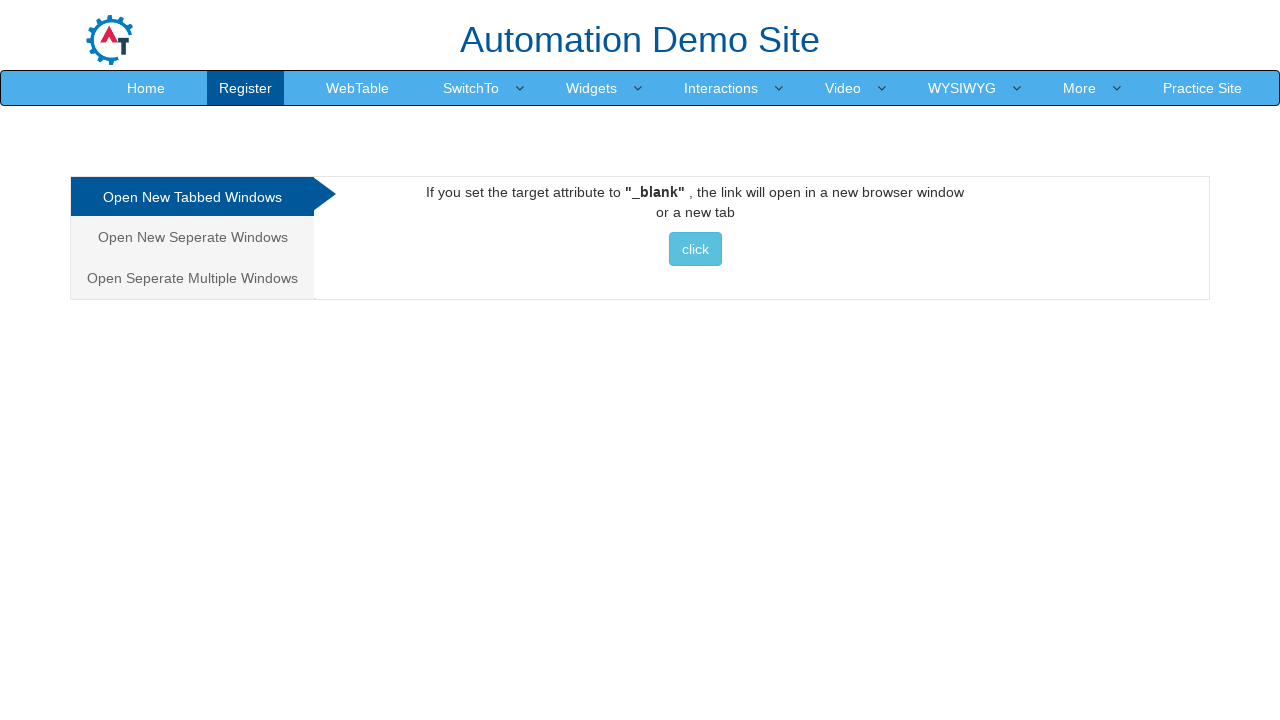

Waited for tab option to be ready
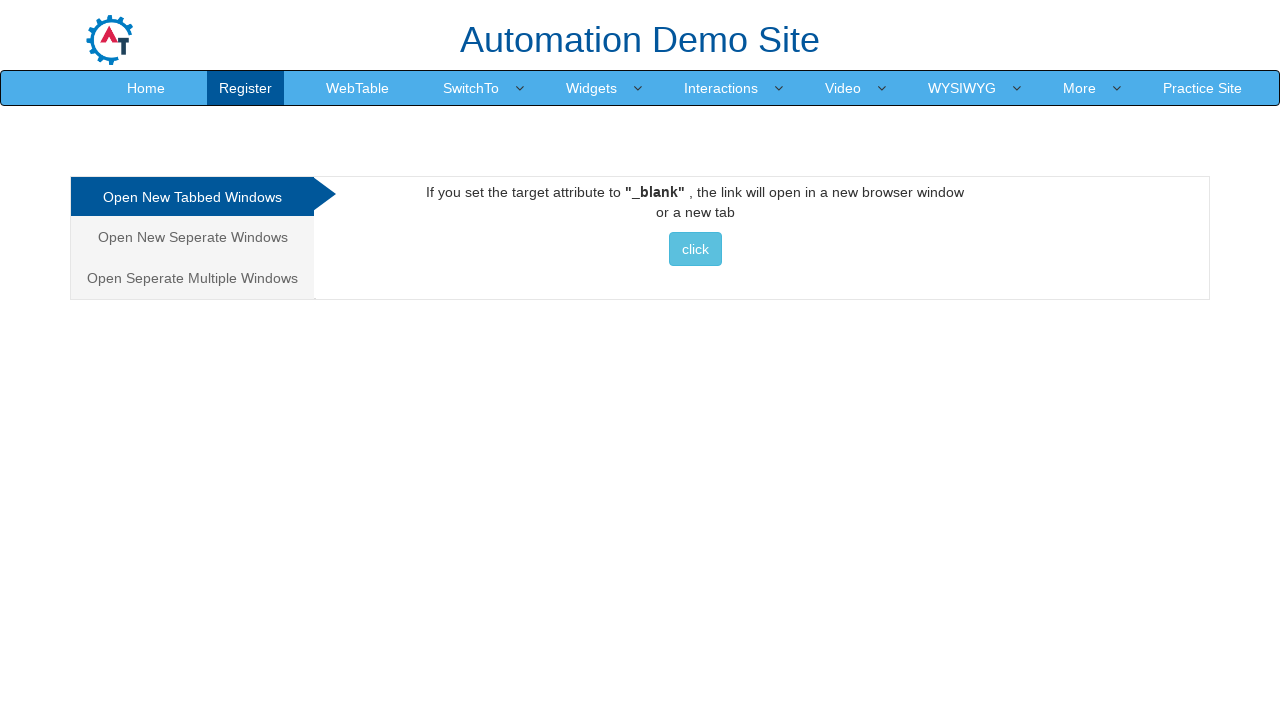

Clicked button to open new tab at (695, 249) on #Tabbed button
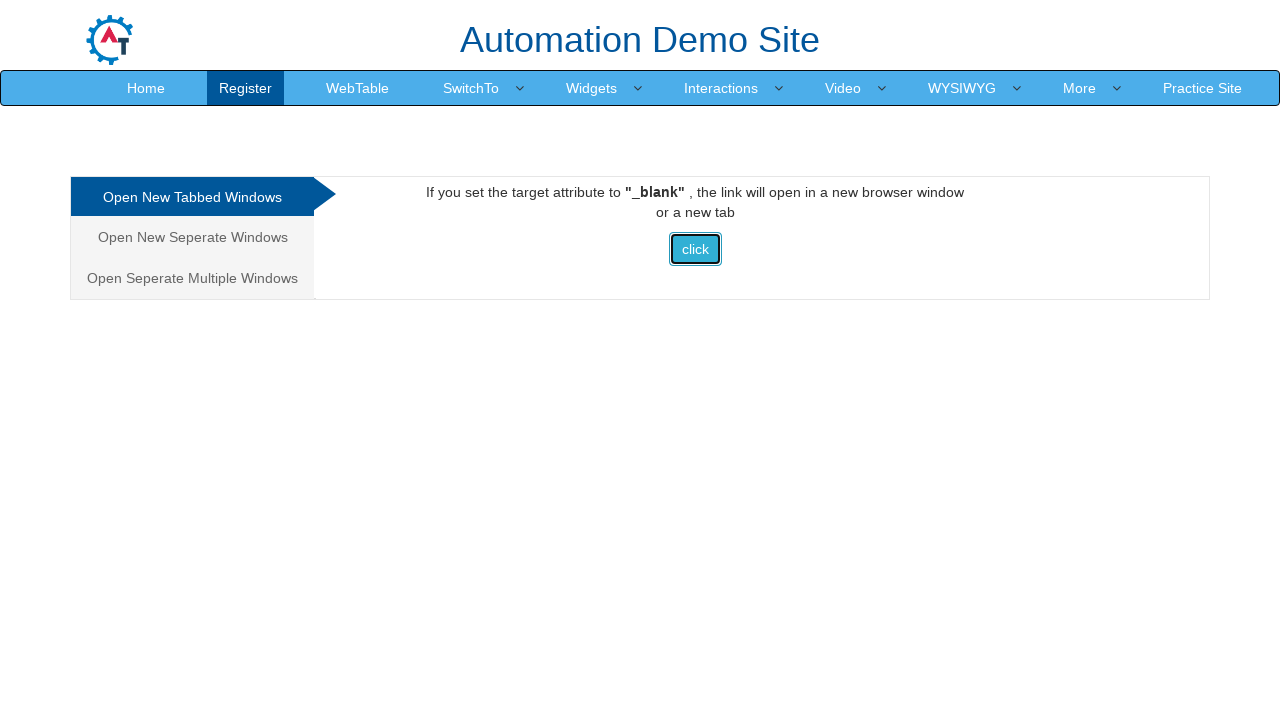

New tab (child window) opened successfully
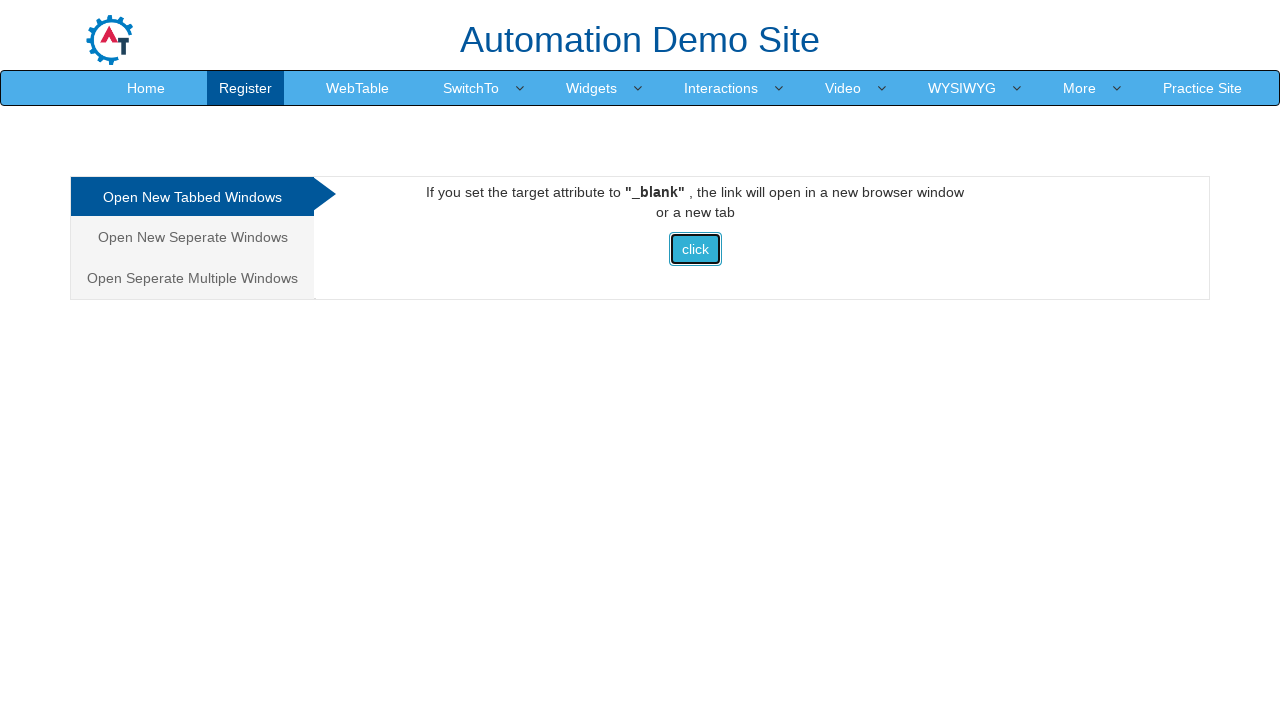

Child window page loaded completely
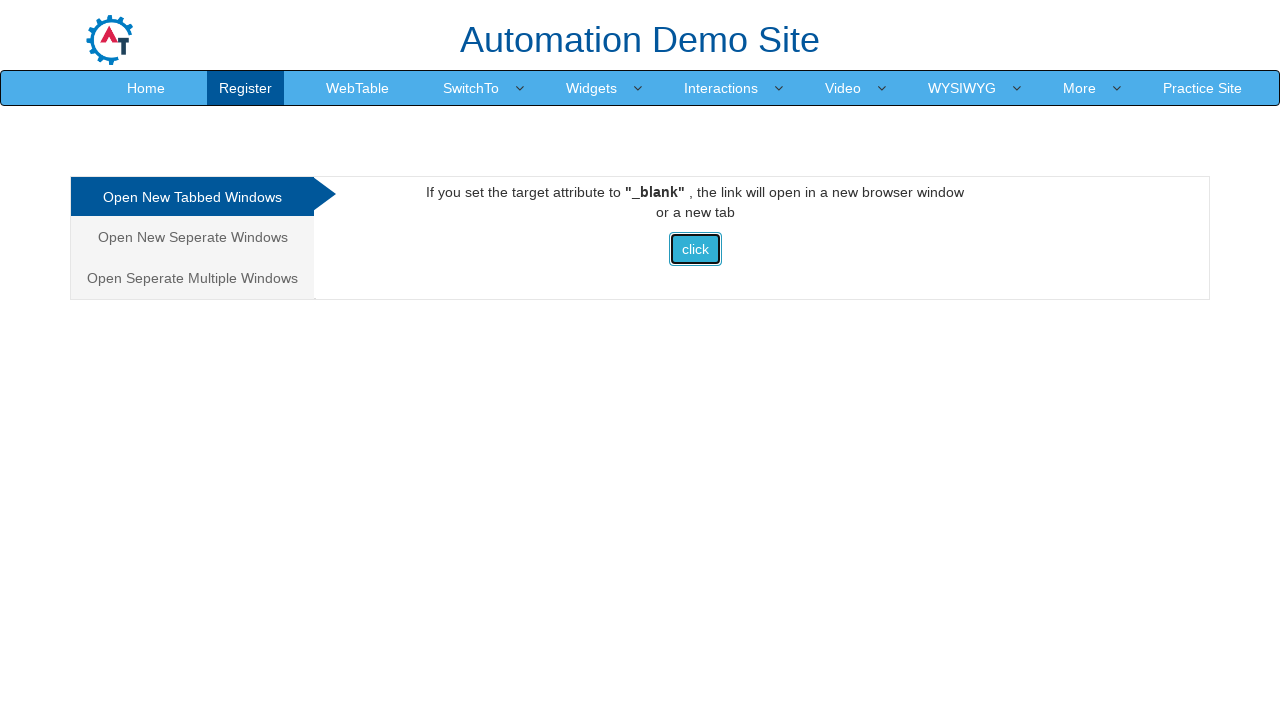

Retrieved child window heading: Selenium automates browsers. That's it!
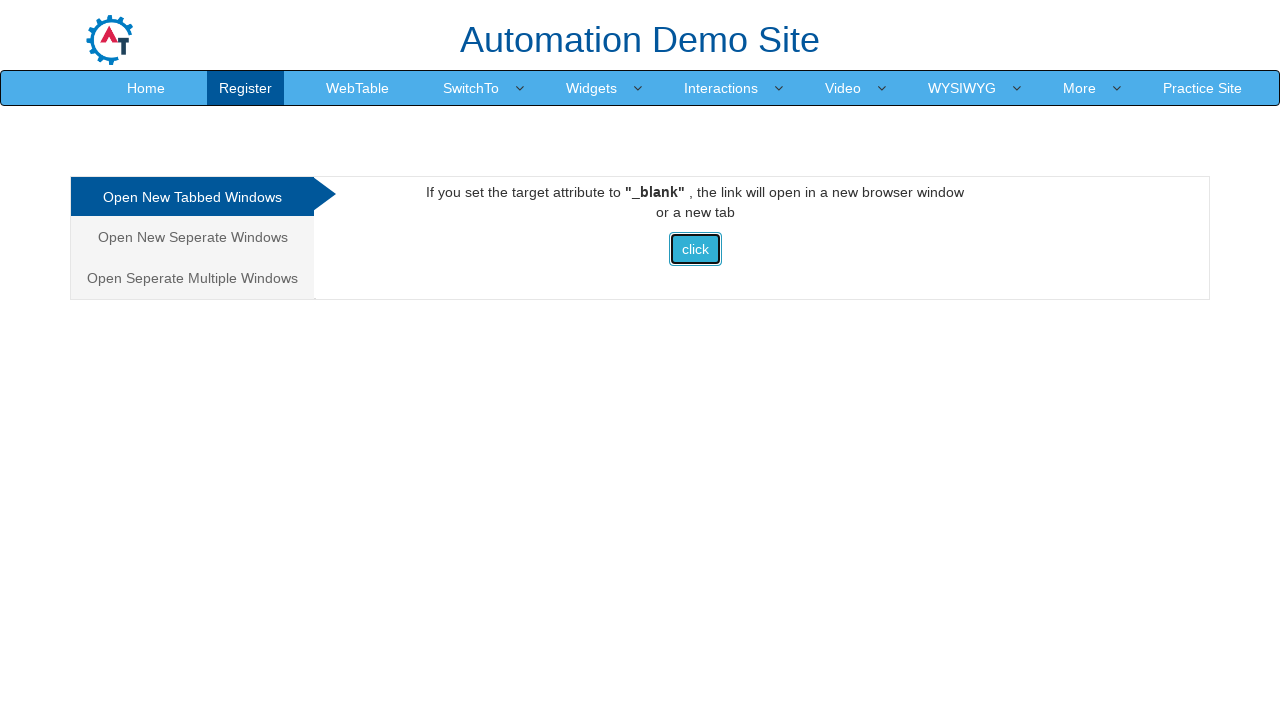

Retrieved parent window heading: Automation Demo Site 
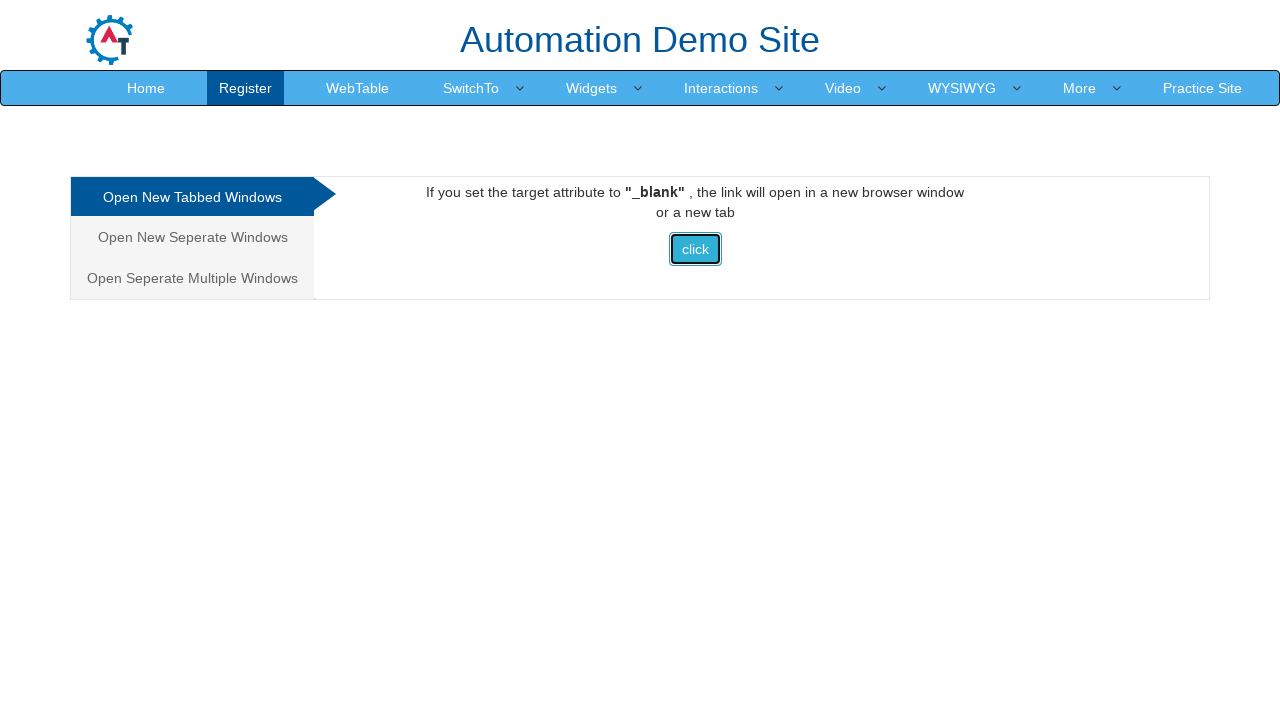

Closed child window
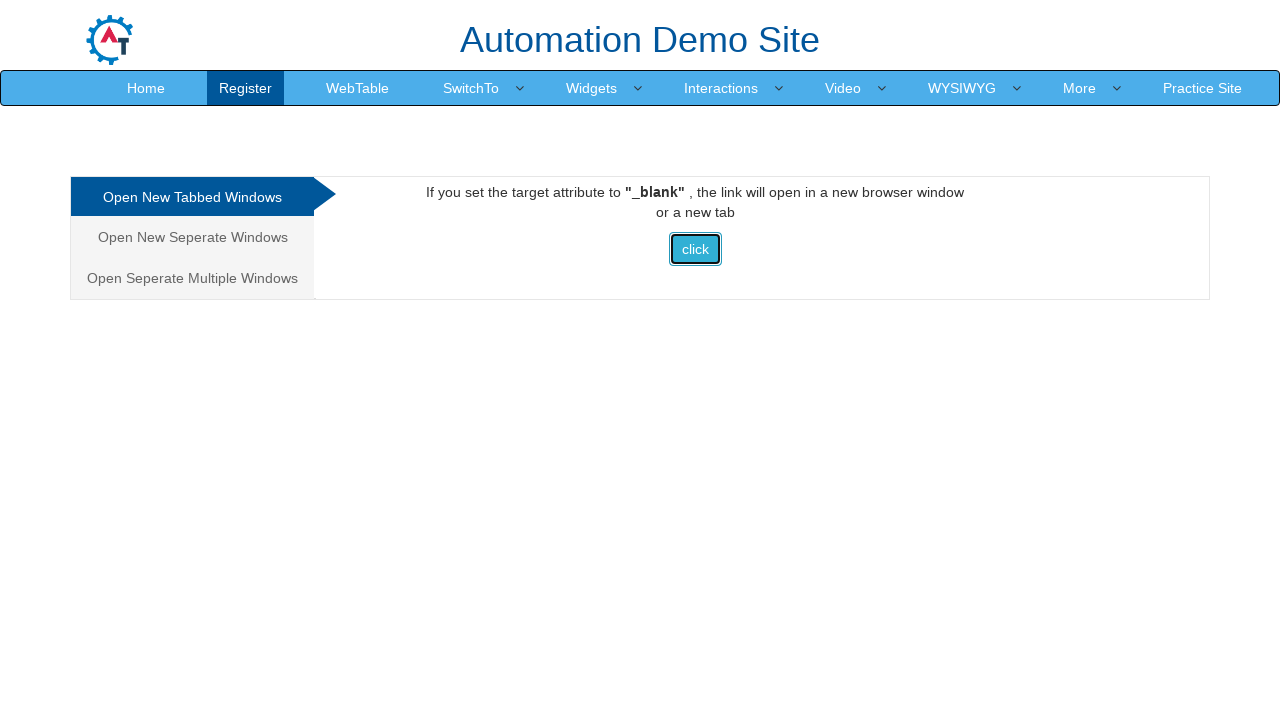

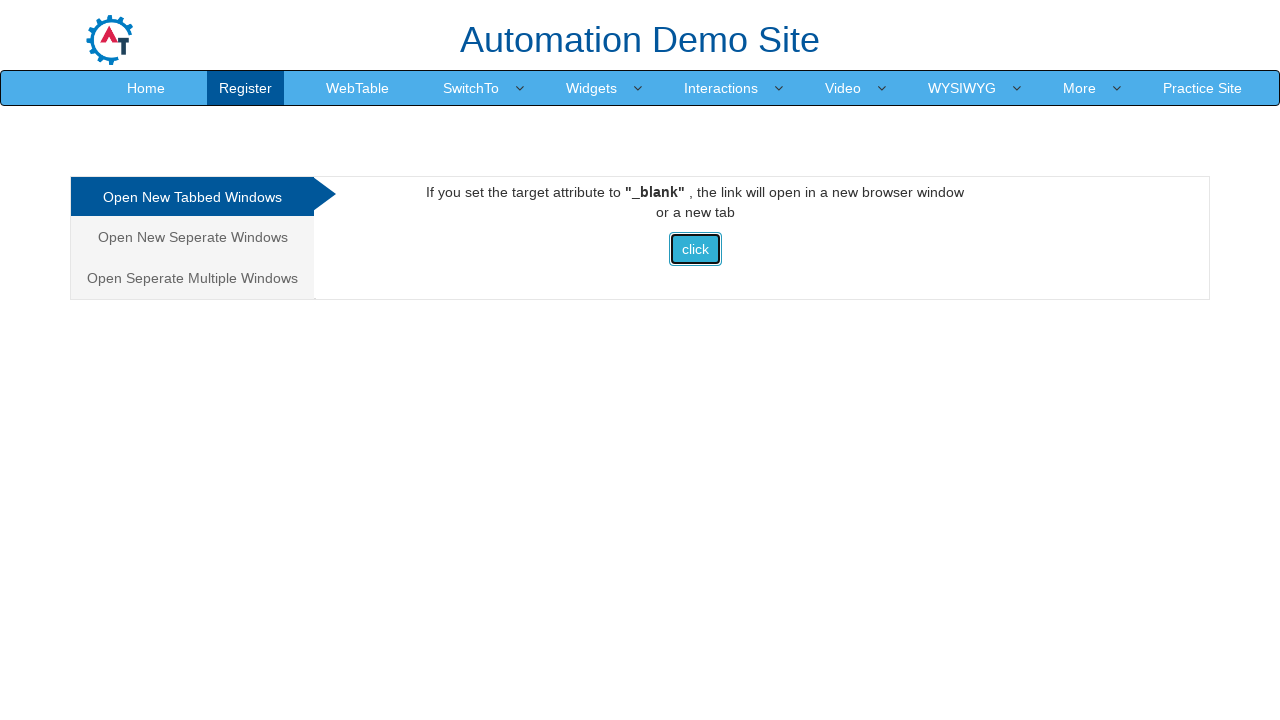